Searches for a specific job on the job portal by navigating to jobs page, entering search keywords, and verifying the job details are displayed.

Starting URL: https://alchemy.hguy.co/jobs

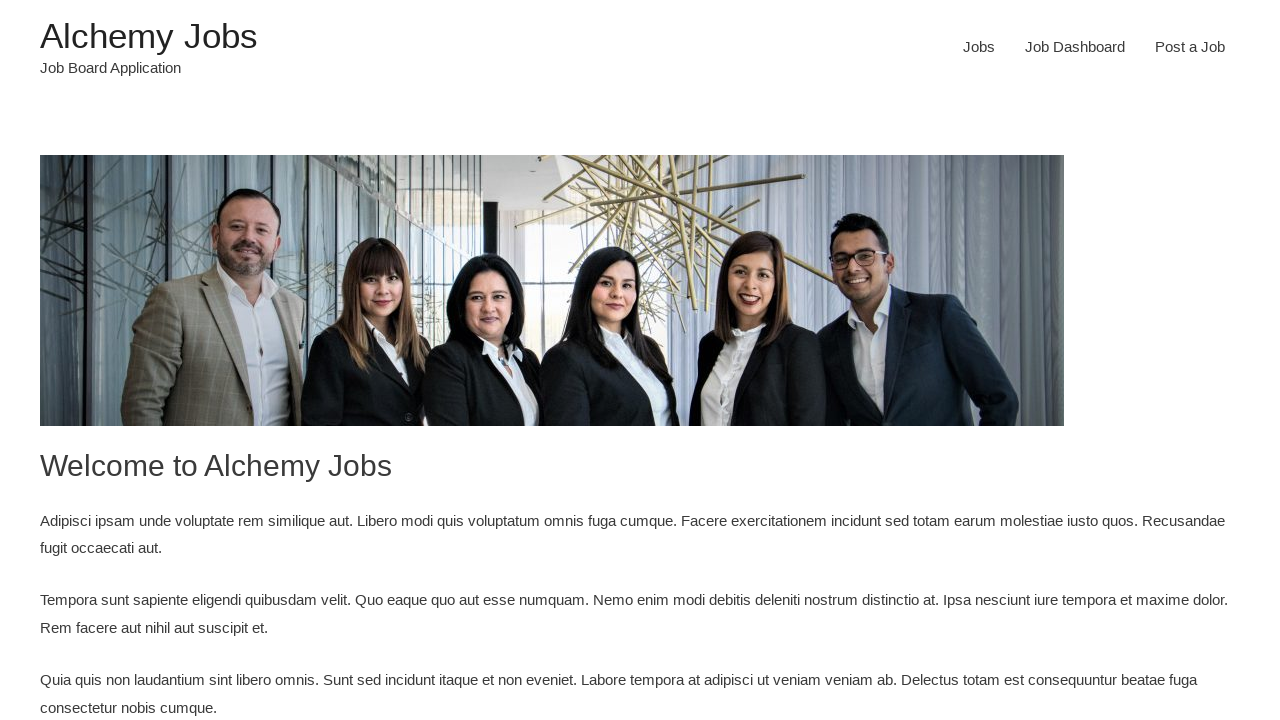

Clicked on Jobs navigation link at (979, 47) on xpath=//div[@class = 'main-navigation']/ul/li[1]/a
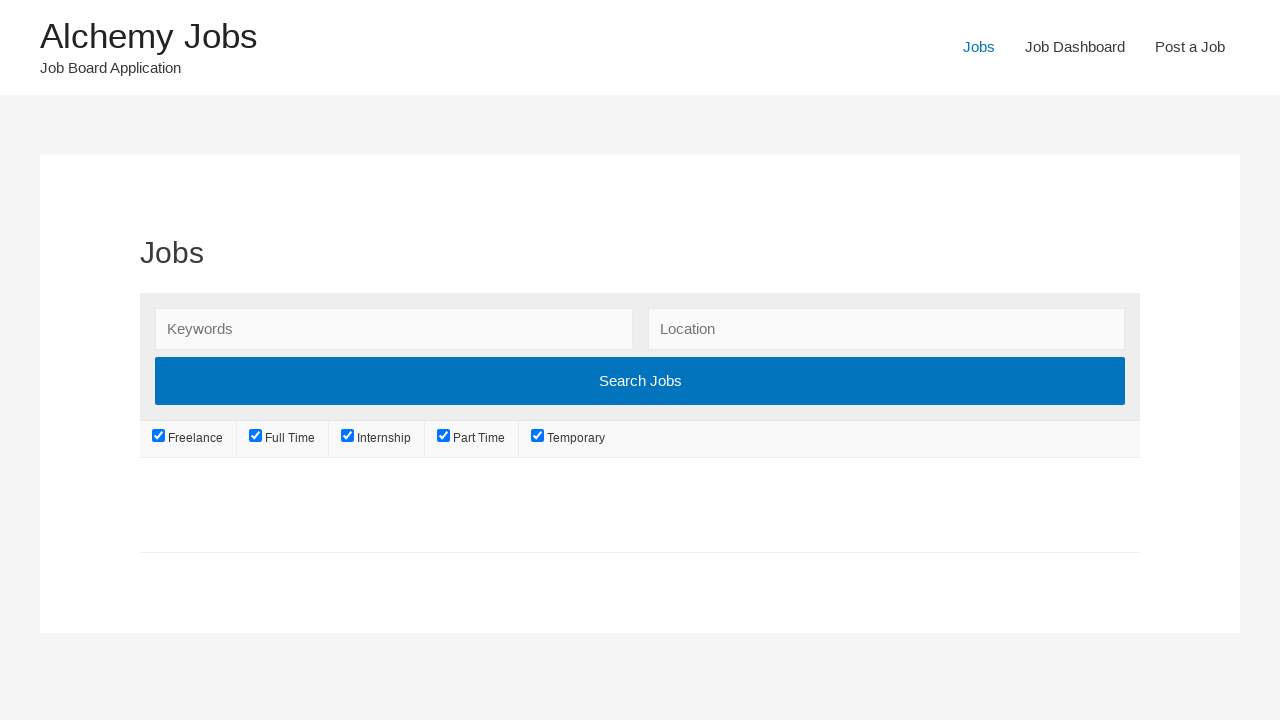

Filled search field with 'Python Developer' on #search_keywords
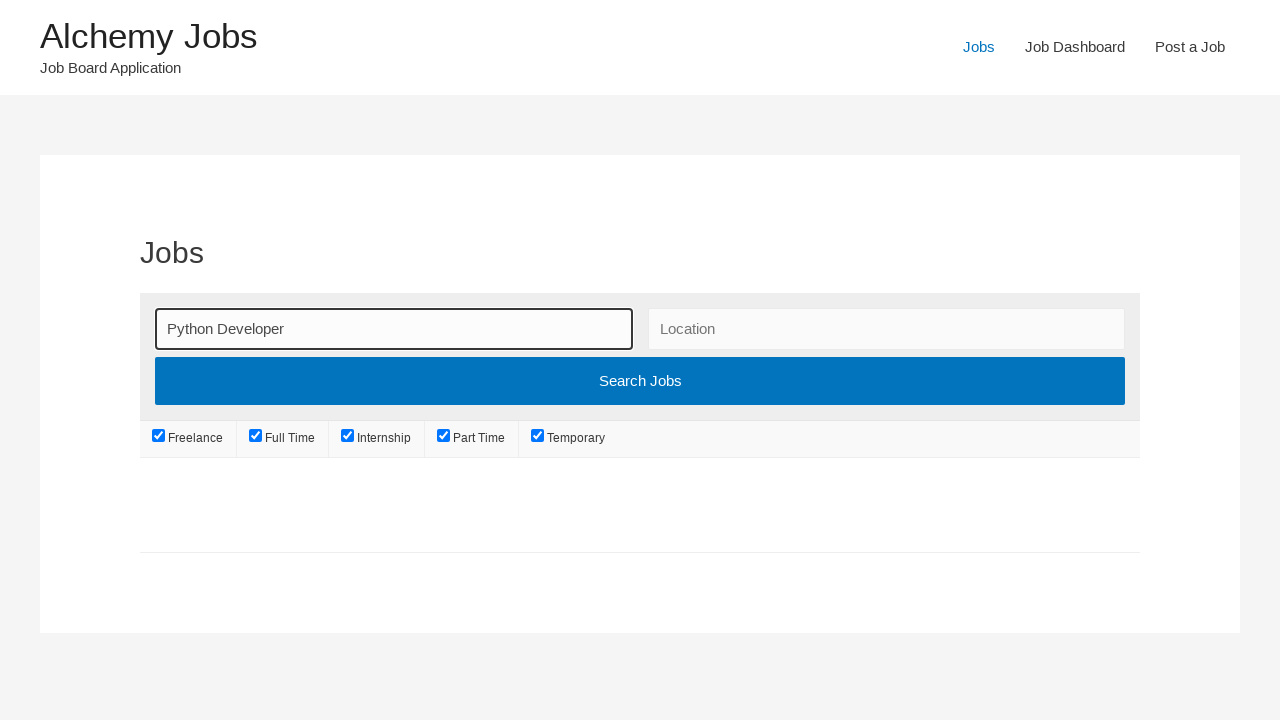

Pressed Tab key in search field on #search_keywords
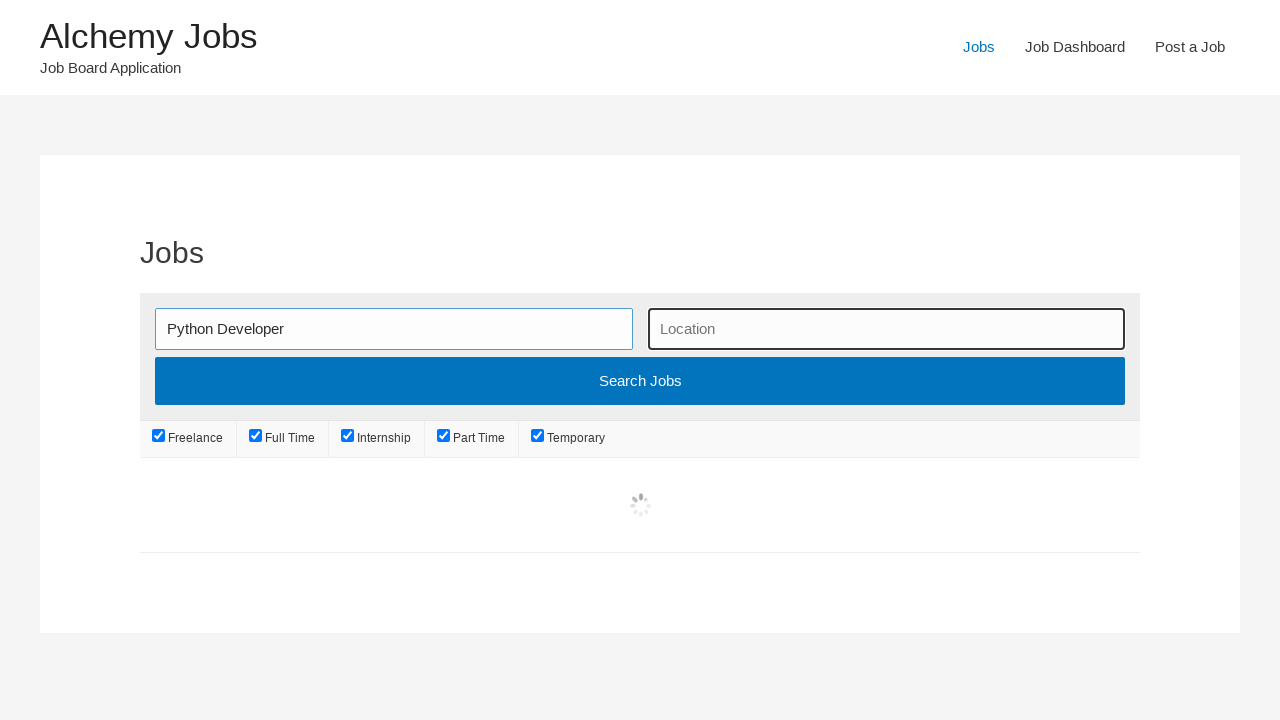

Pressed Tab key again in search field on #search_keywords
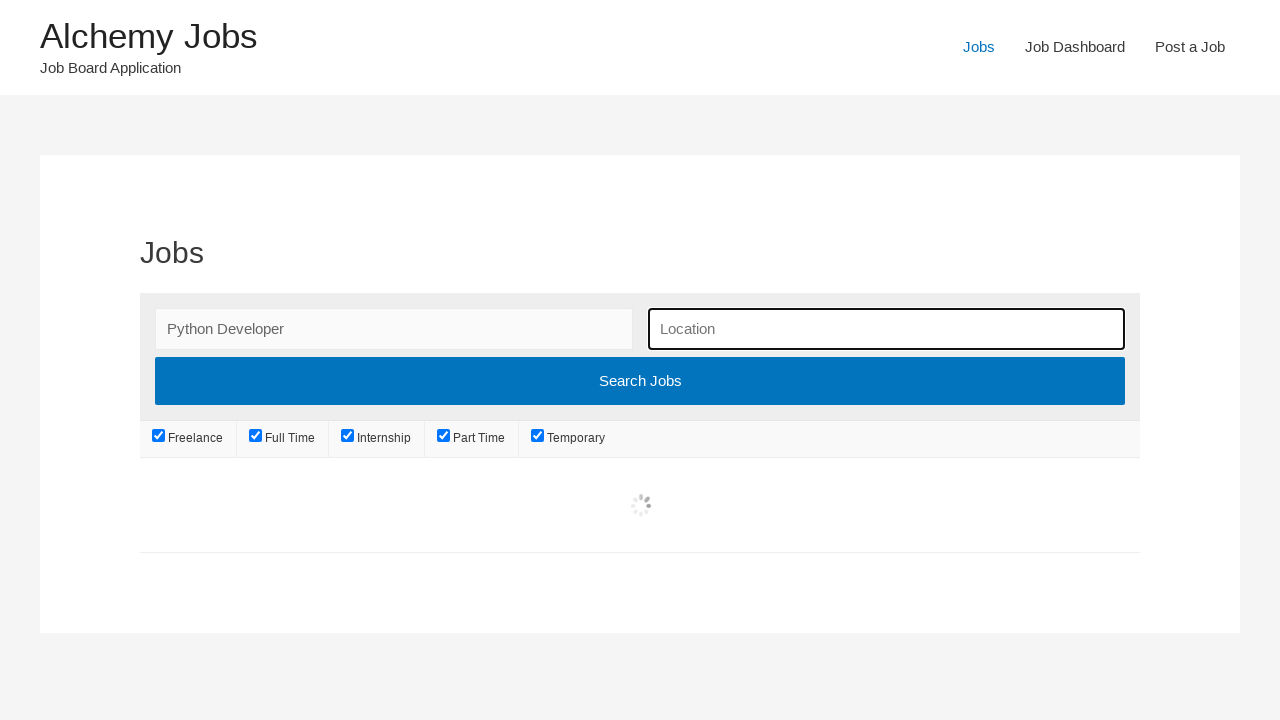

Job listings loaded on the page
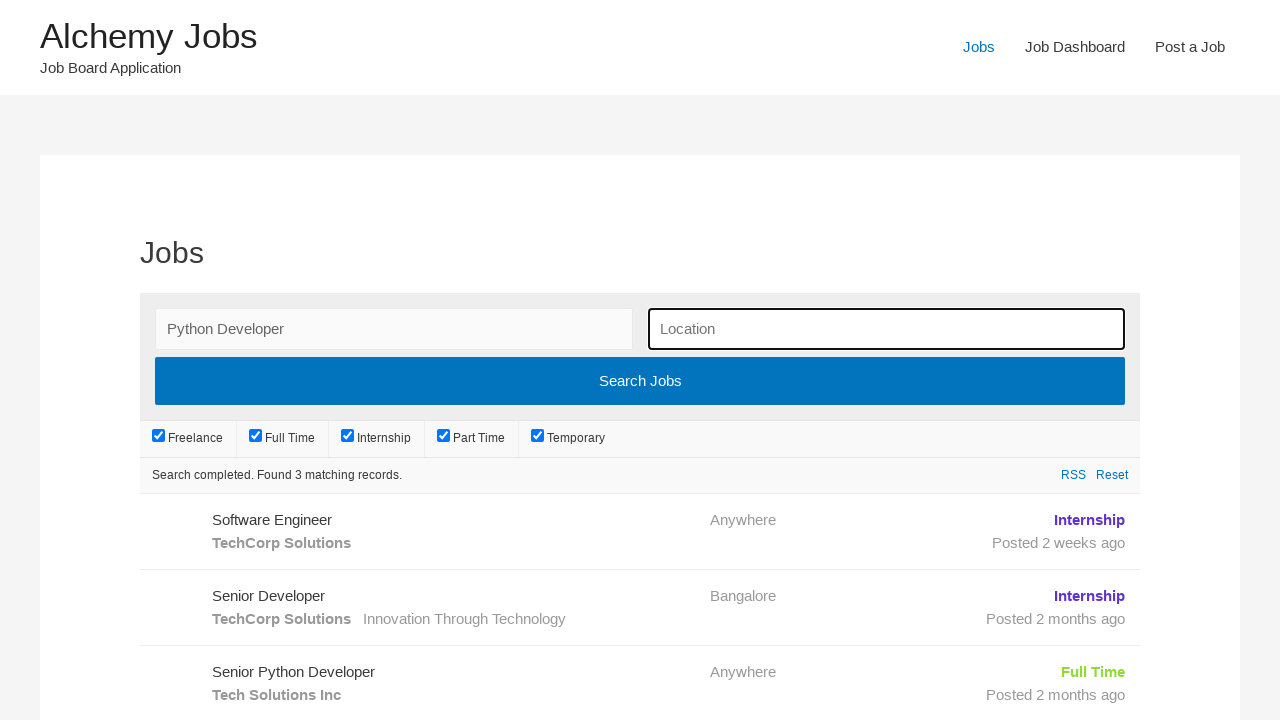

Clicked on the first job listing result at (640, 532) on xpath=//div[@class = 'job_listings']/ul/li[1]/a
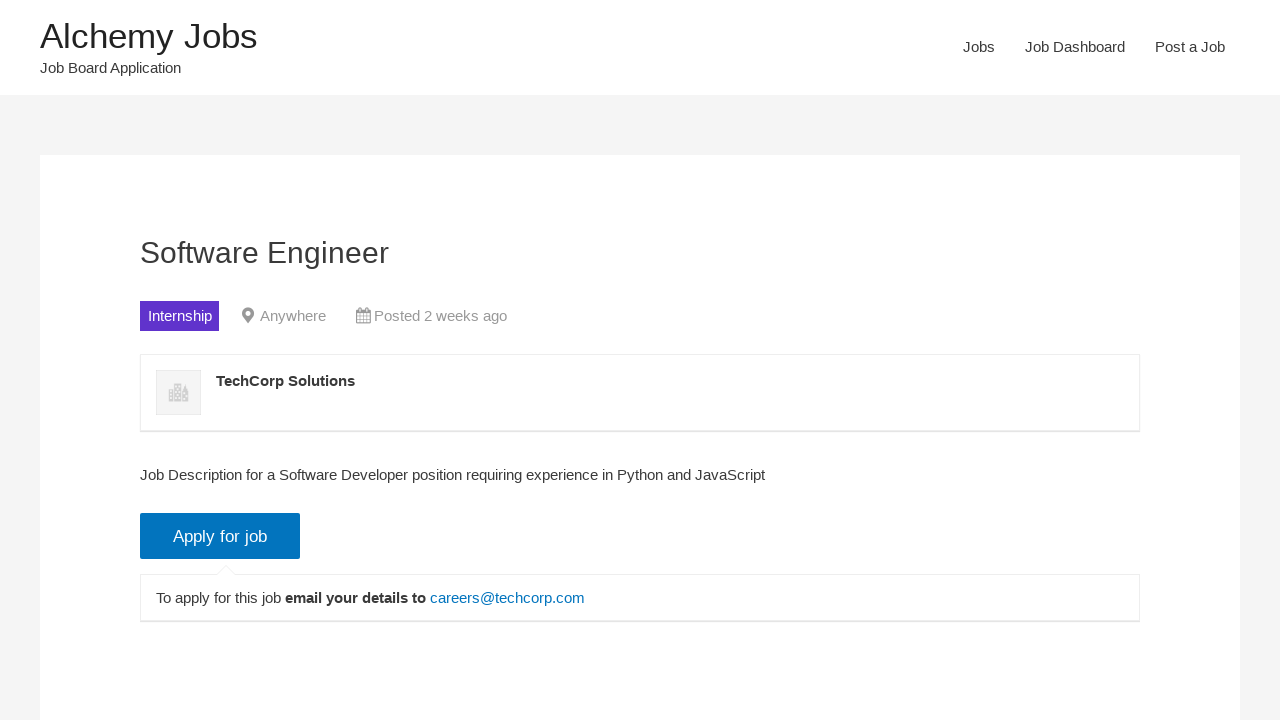

Job details page loaded with title displayed
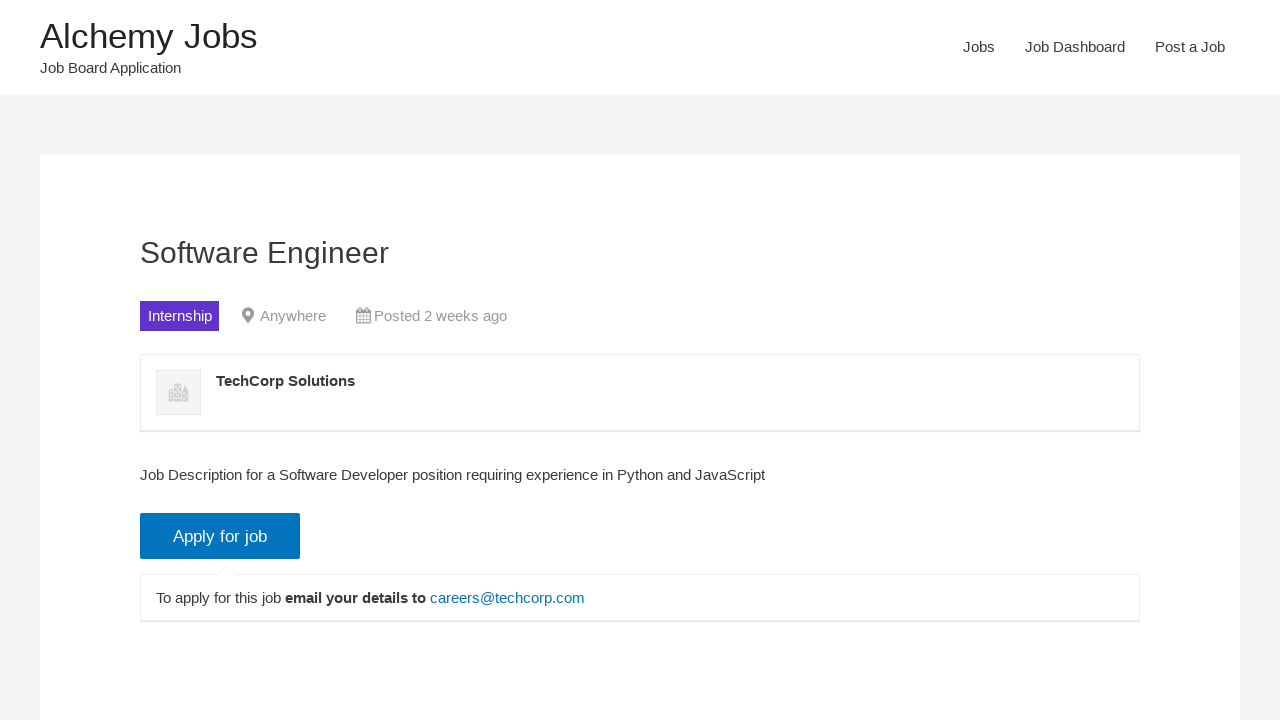

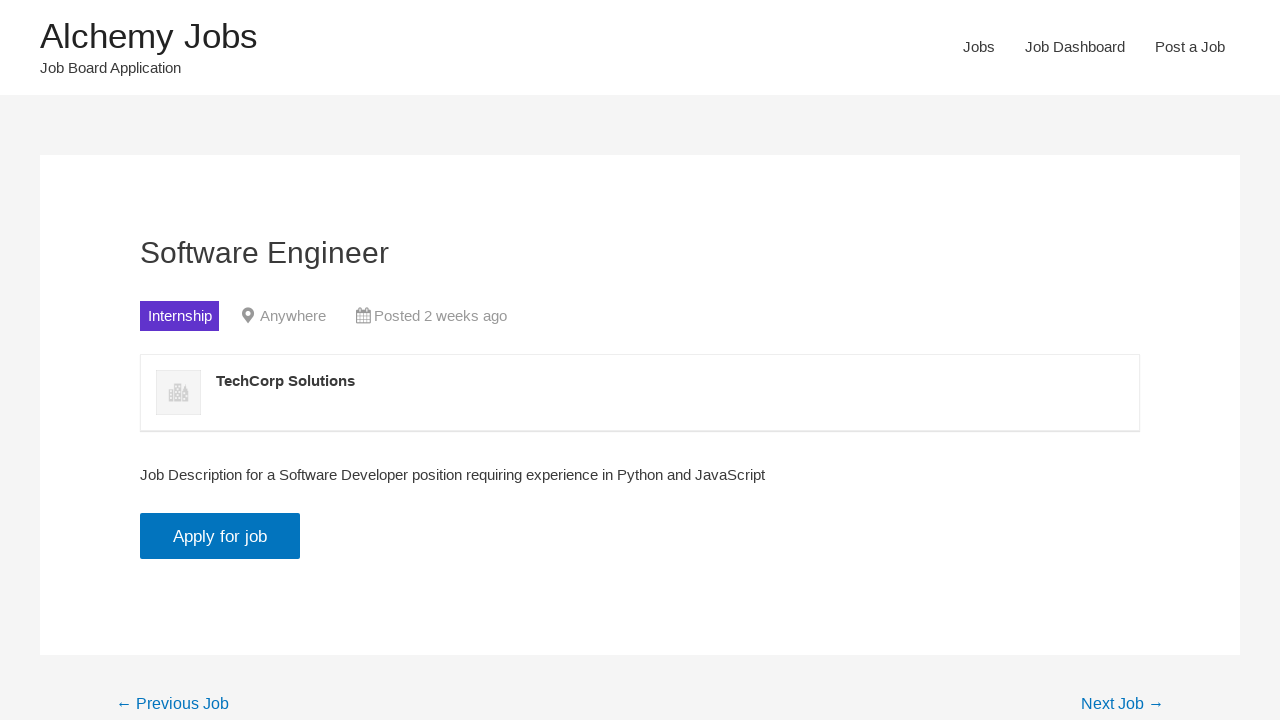